Tests that whitespace-only todo items are not added

Starting URL: https://demo.playwright.dev/todomvc

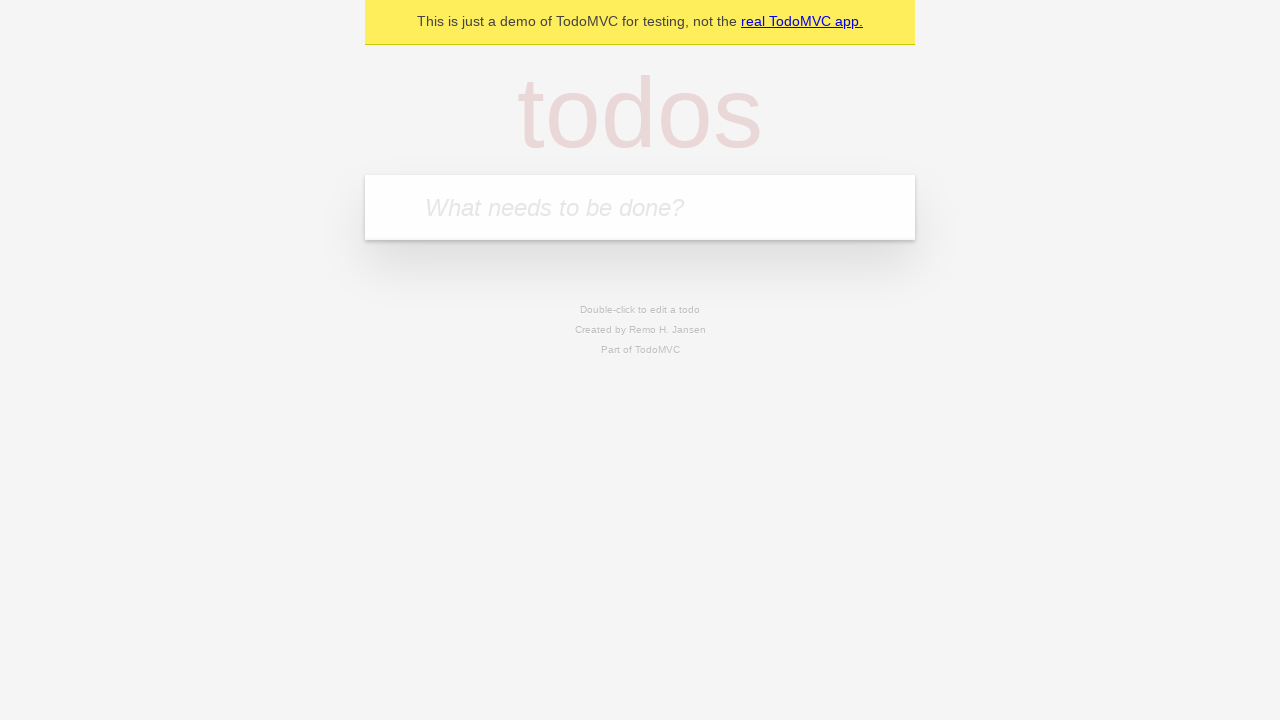

Located the todo input field
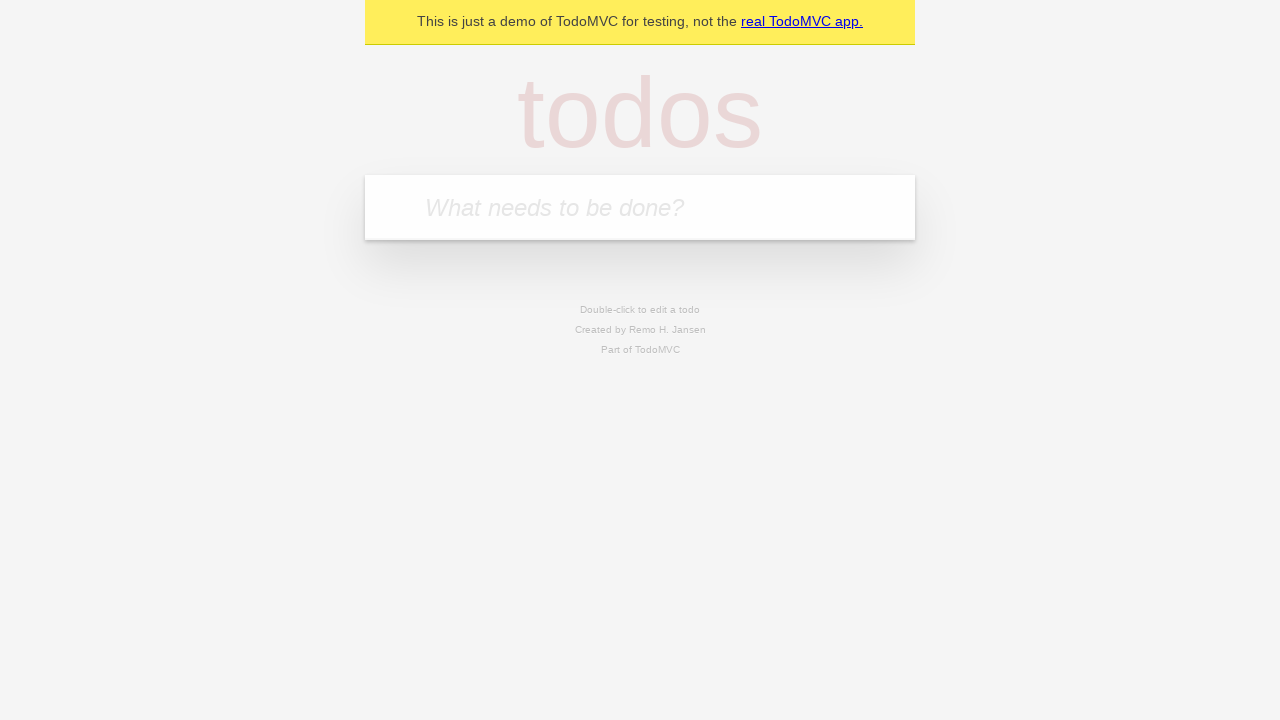

Filled todo input with 'buy some cheese' on internal:attr=[placeholder="What needs to be done?"i]
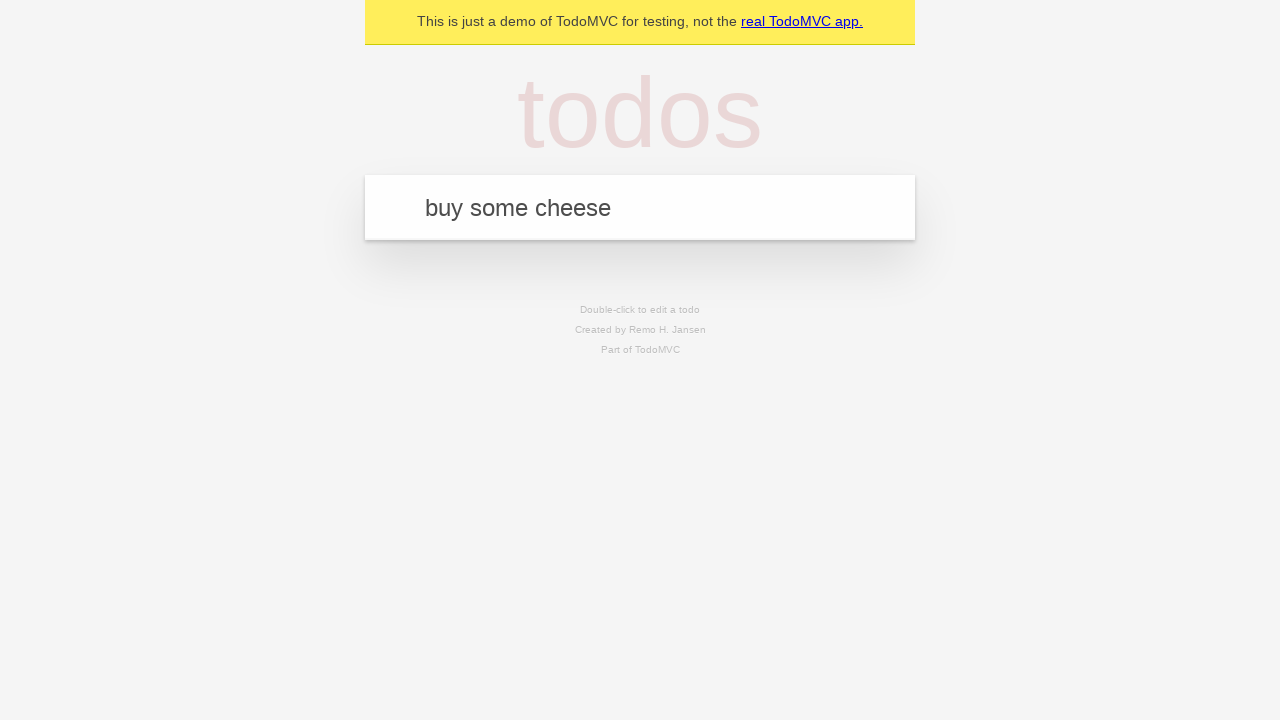

Pressed Enter to add todo 'buy some cheese' on internal:attr=[placeholder="What needs to be done?"i]
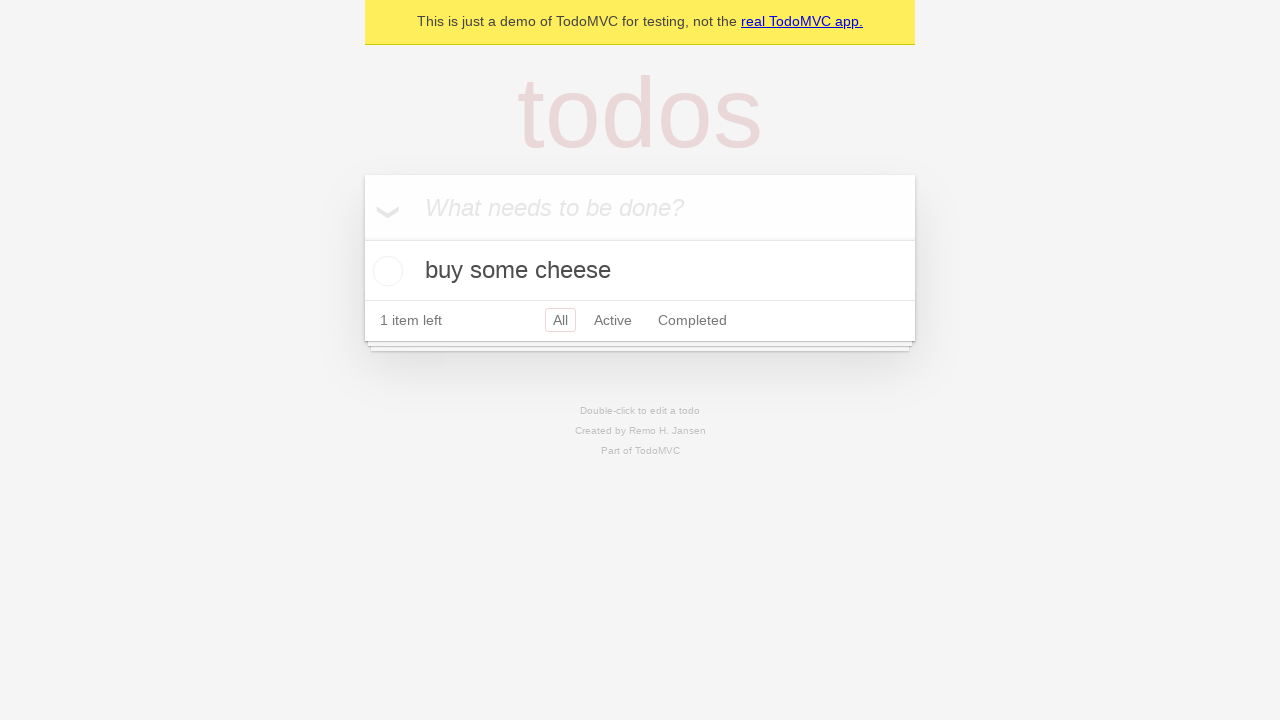

Filled todo input with 'feed the cat' on internal:attr=[placeholder="What needs to be done?"i]
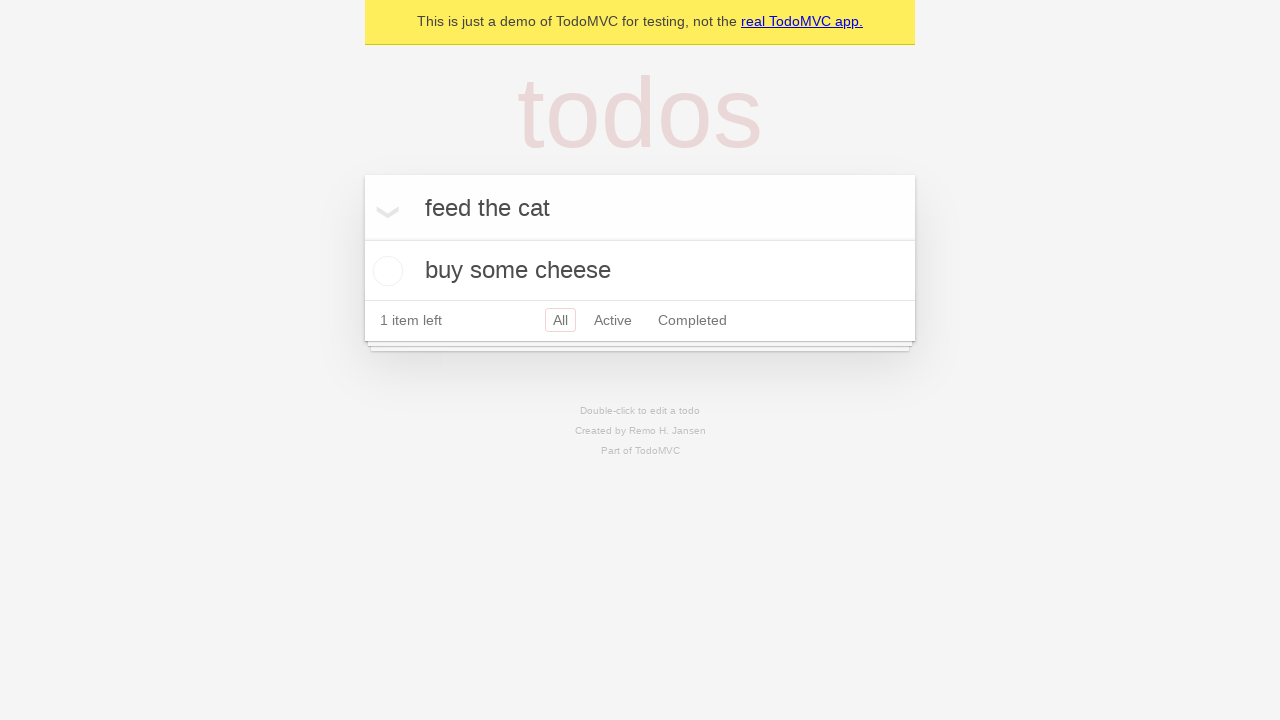

Pressed Enter to add todo 'feed the cat' on internal:attr=[placeholder="What needs to be done?"i]
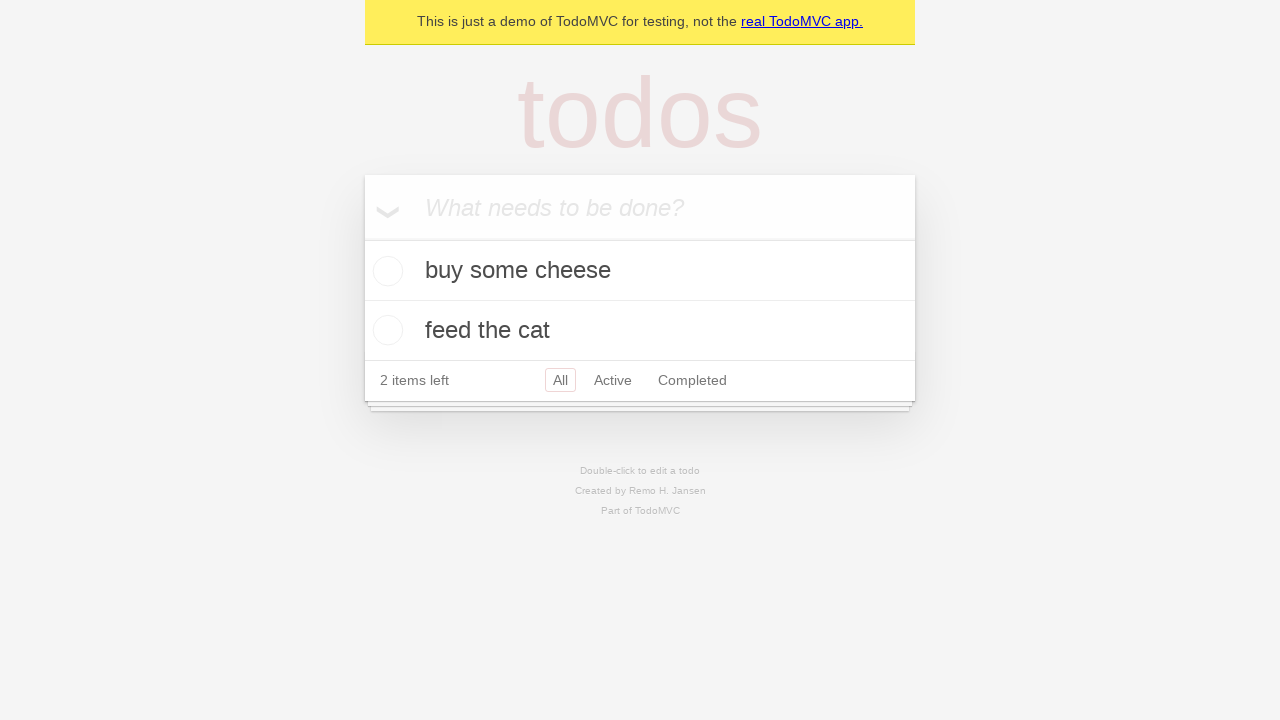

Filled todo input with 'book a doctors appointment' on internal:attr=[placeholder="What needs to be done?"i]
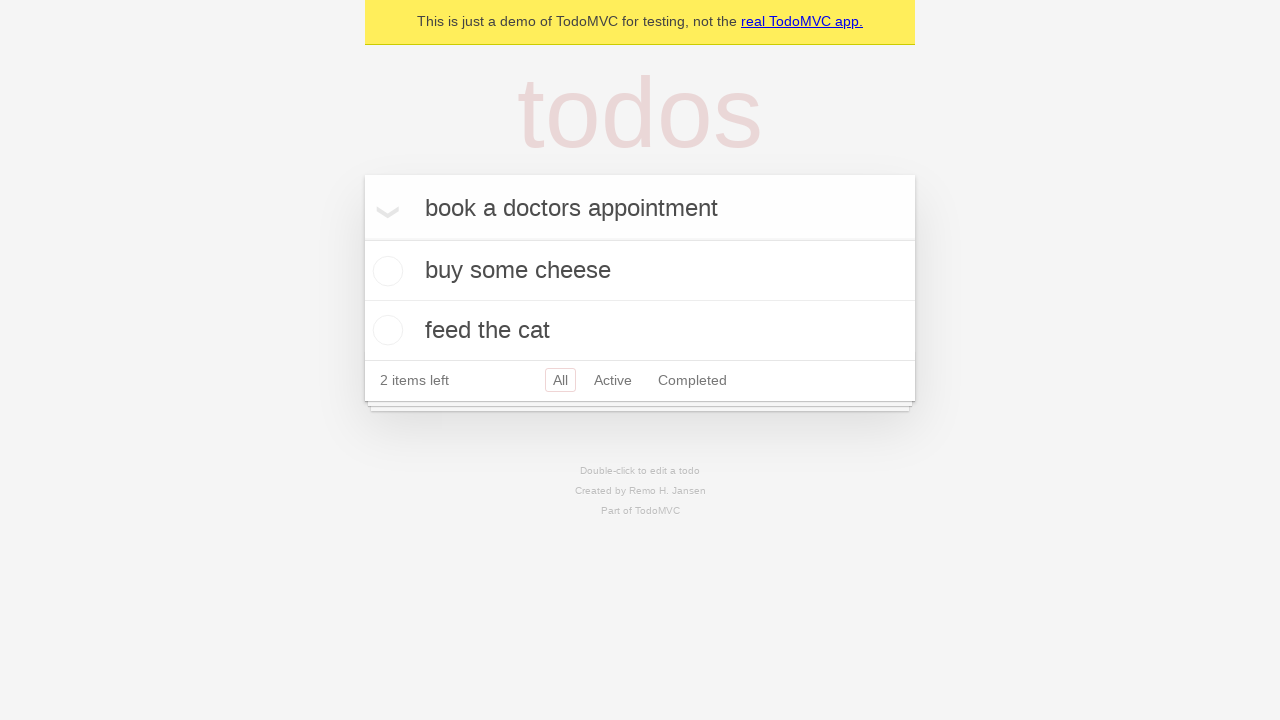

Pressed Enter to add todo 'book a doctors appointment' on internal:attr=[placeholder="What needs to be done?"i]
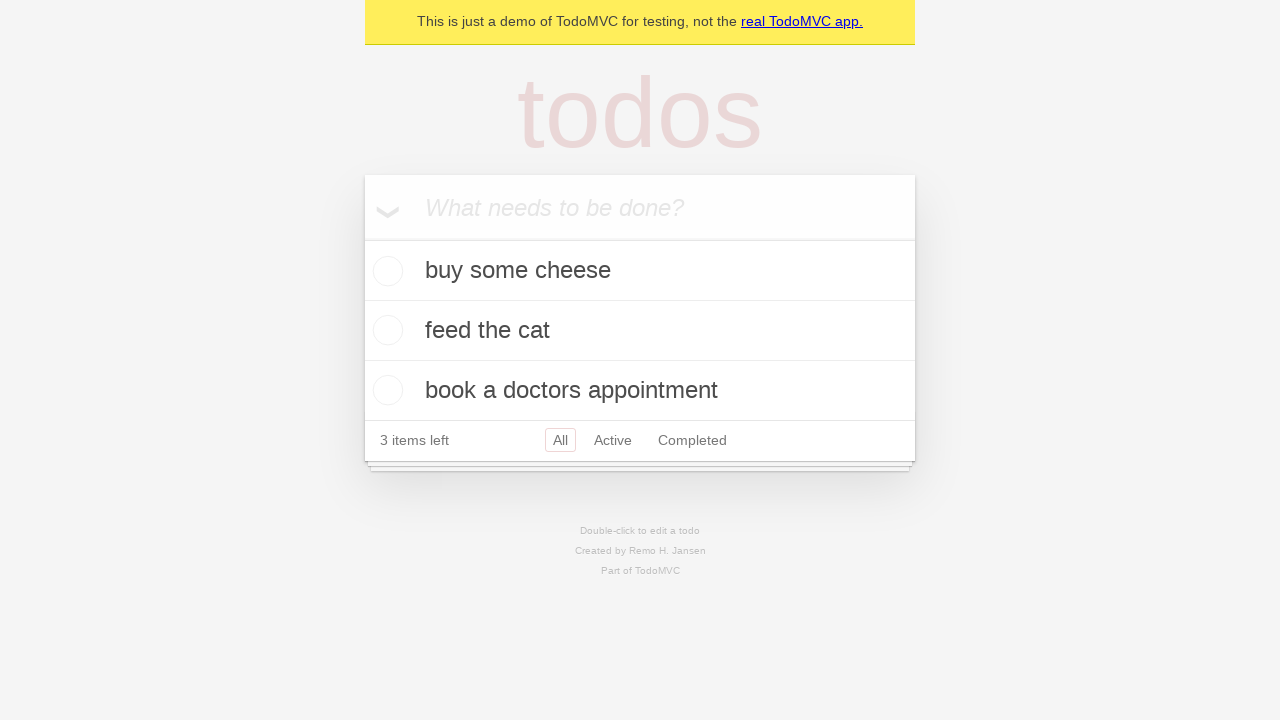

Filled todo input with whitespace only on internal:attr=[placeholder="What needs to be done?"i]
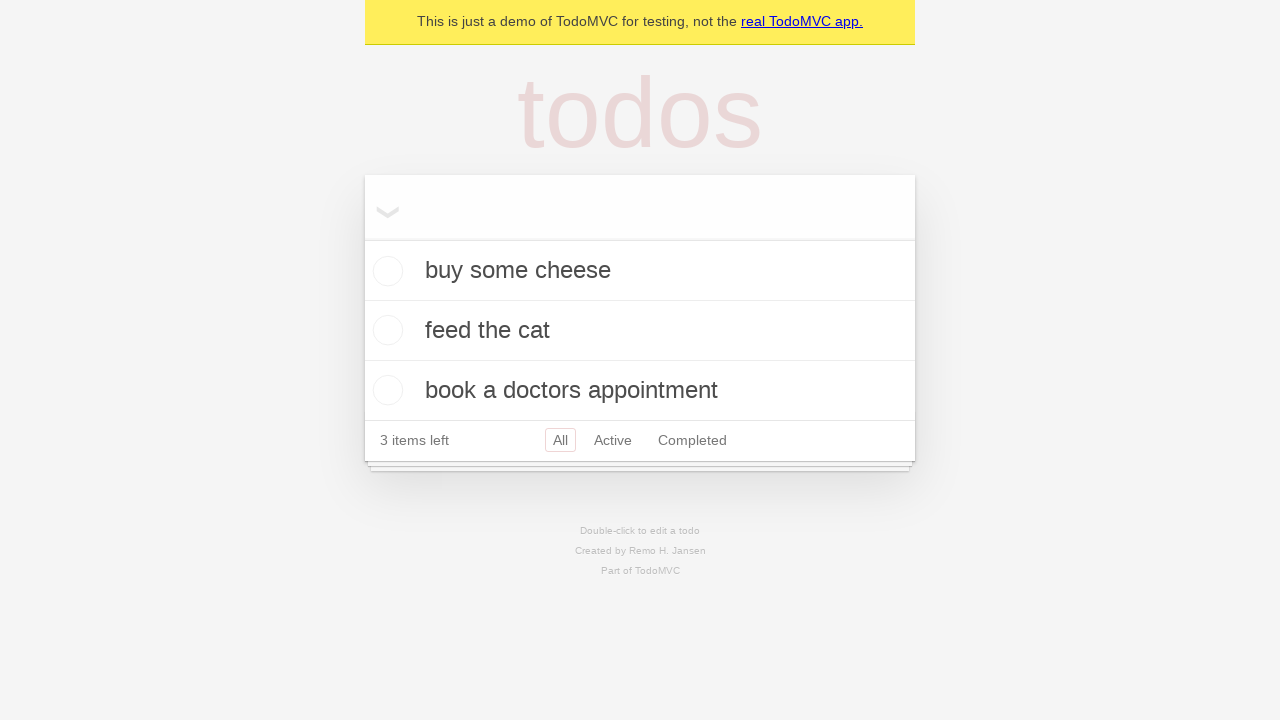

Pressed Enter to attempt adding whitespace-only todo on internal:attr=[placeholder="What needs to be done?"i]
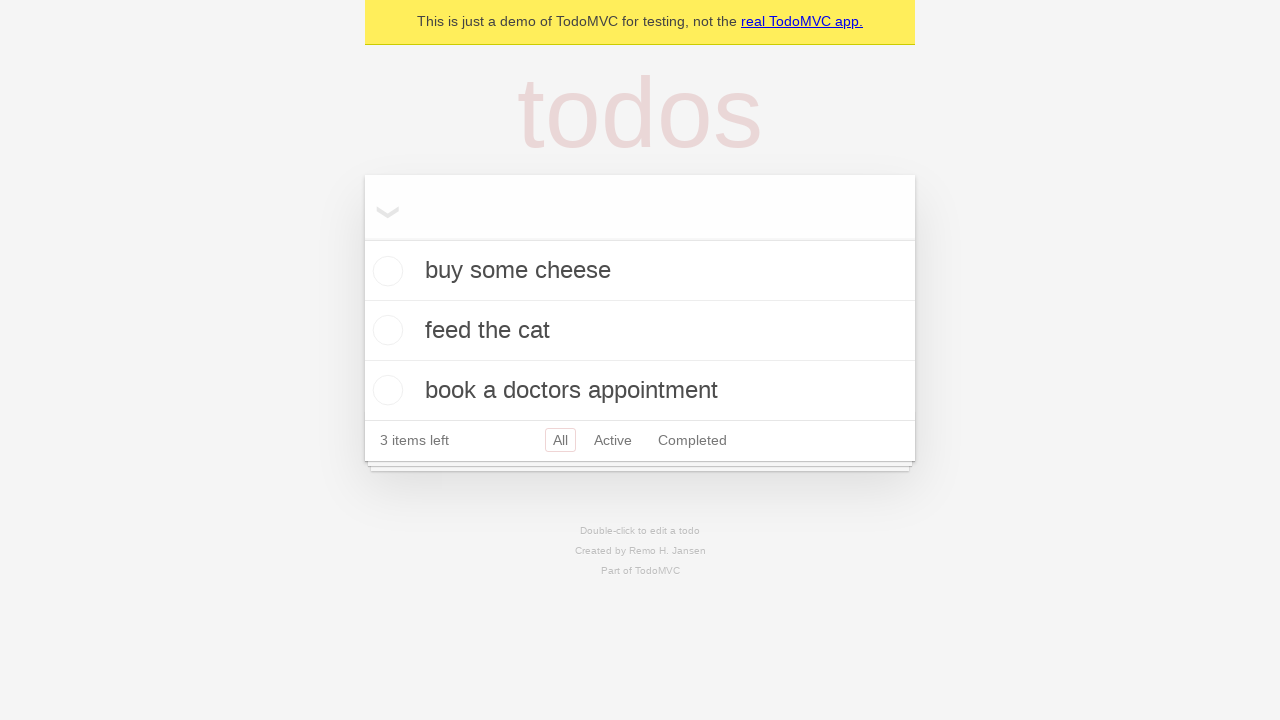

Waited 500ms to verify todo count remains at 3
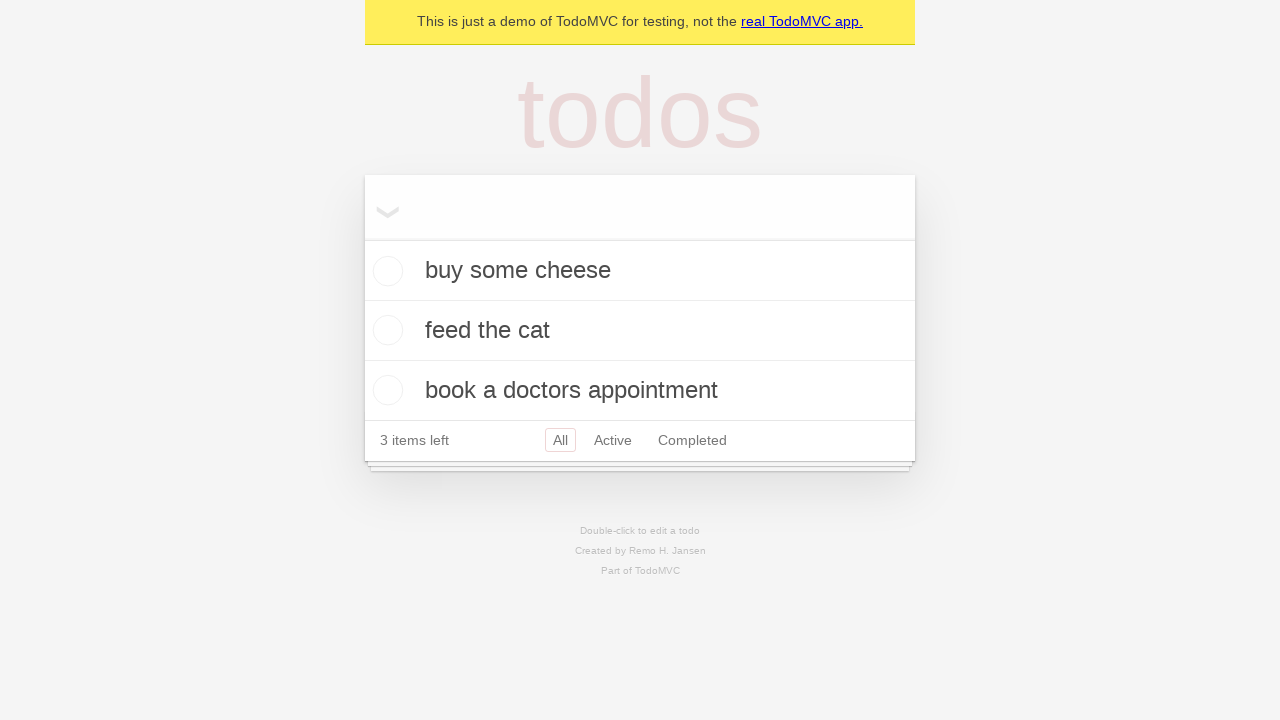

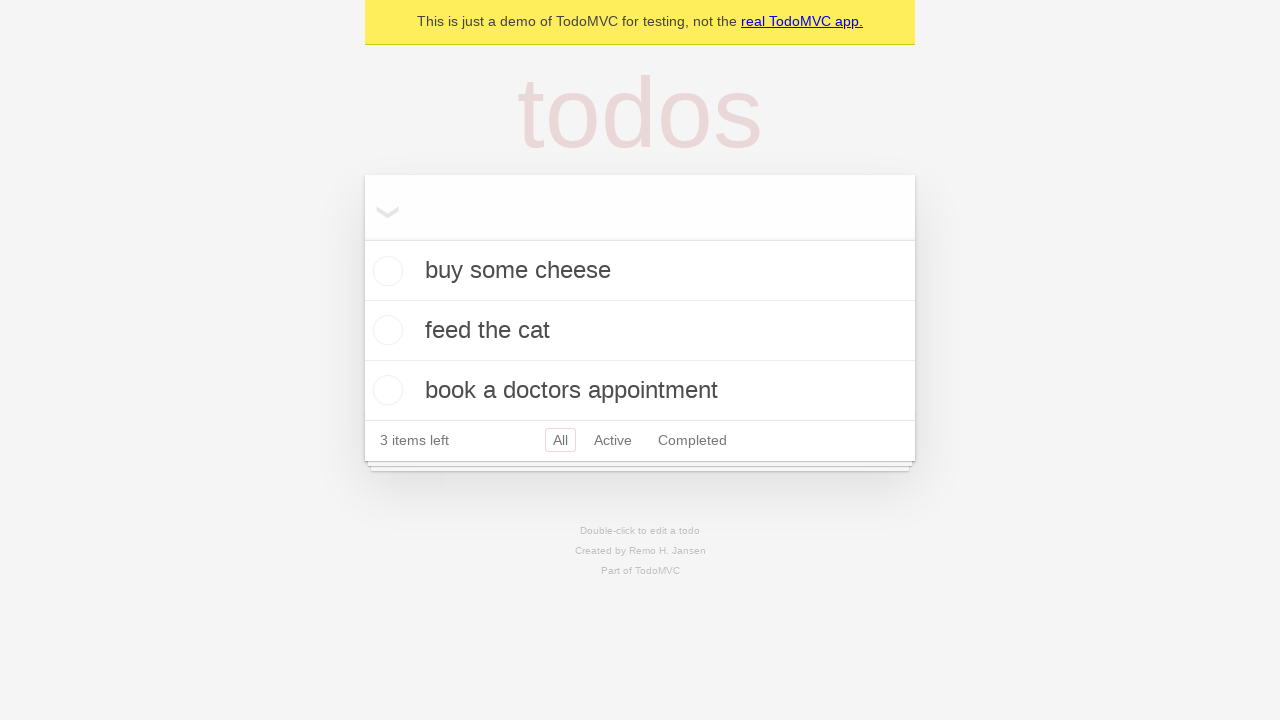